Tests file download functionality by clicking on a file link to download it

Starting URL: https://the-internet.herokuapp.com/download

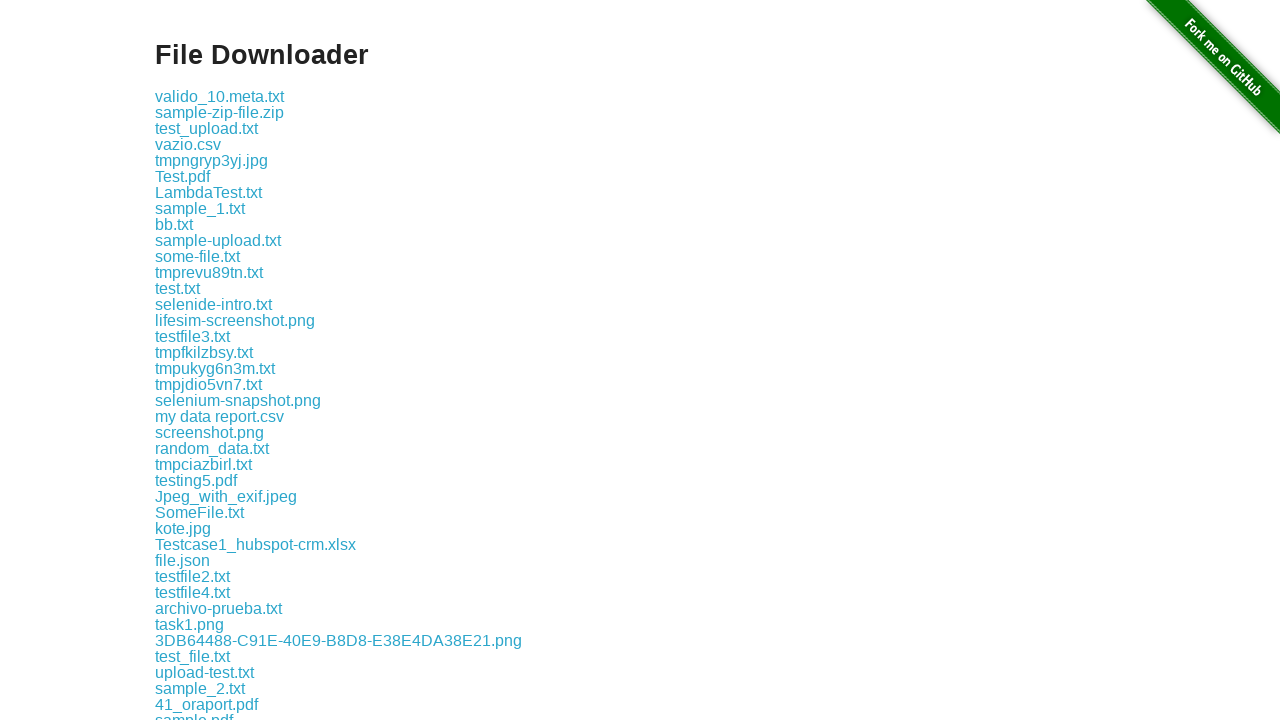

Clicked on 'some-file.txt' file link to initiate download at (198, 256) on xpath=//a[text()='some-file.txt']
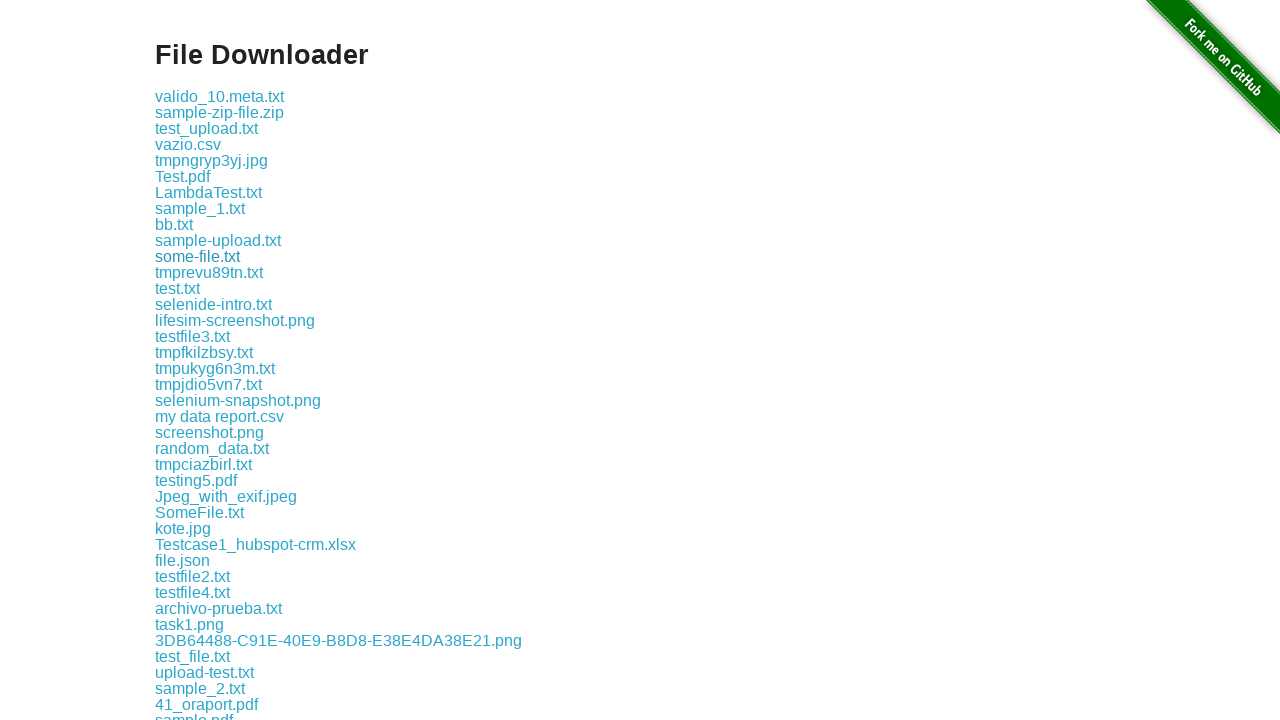

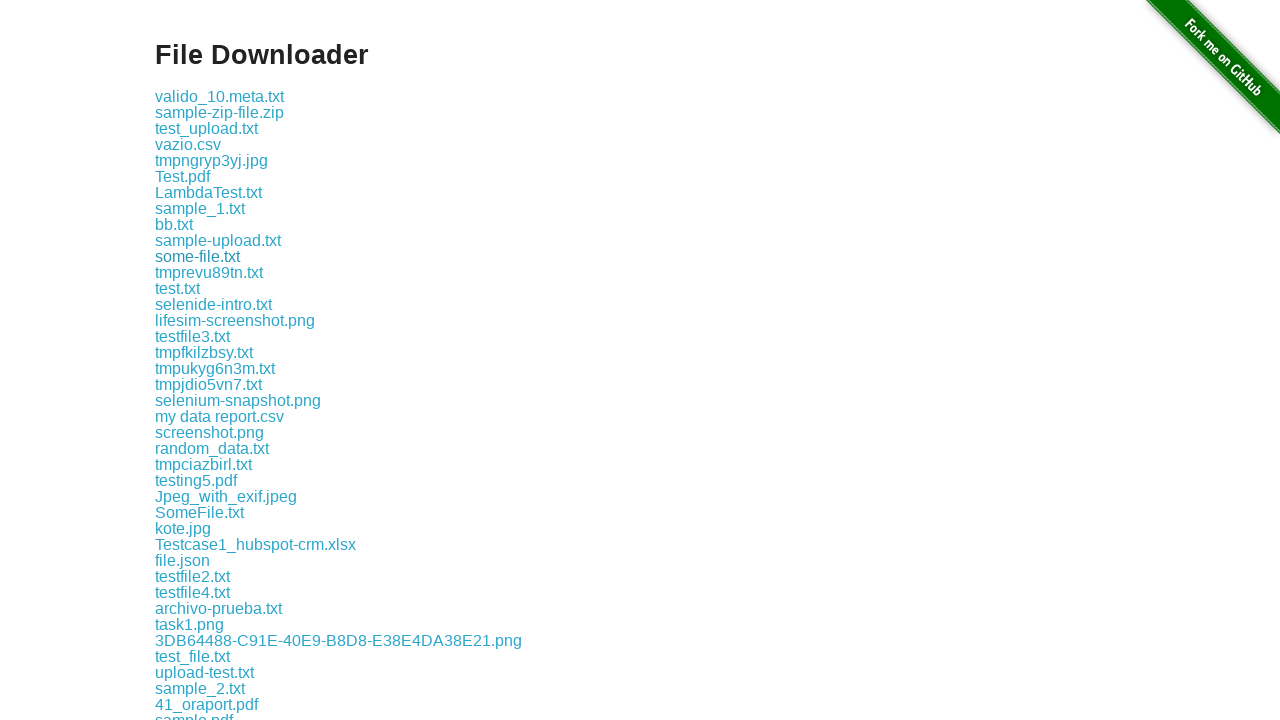